Clicks a link with calculated text value, then fills out a form with personal information and submits it

Starting URL: http://suninjuly.github.io/find_link_text

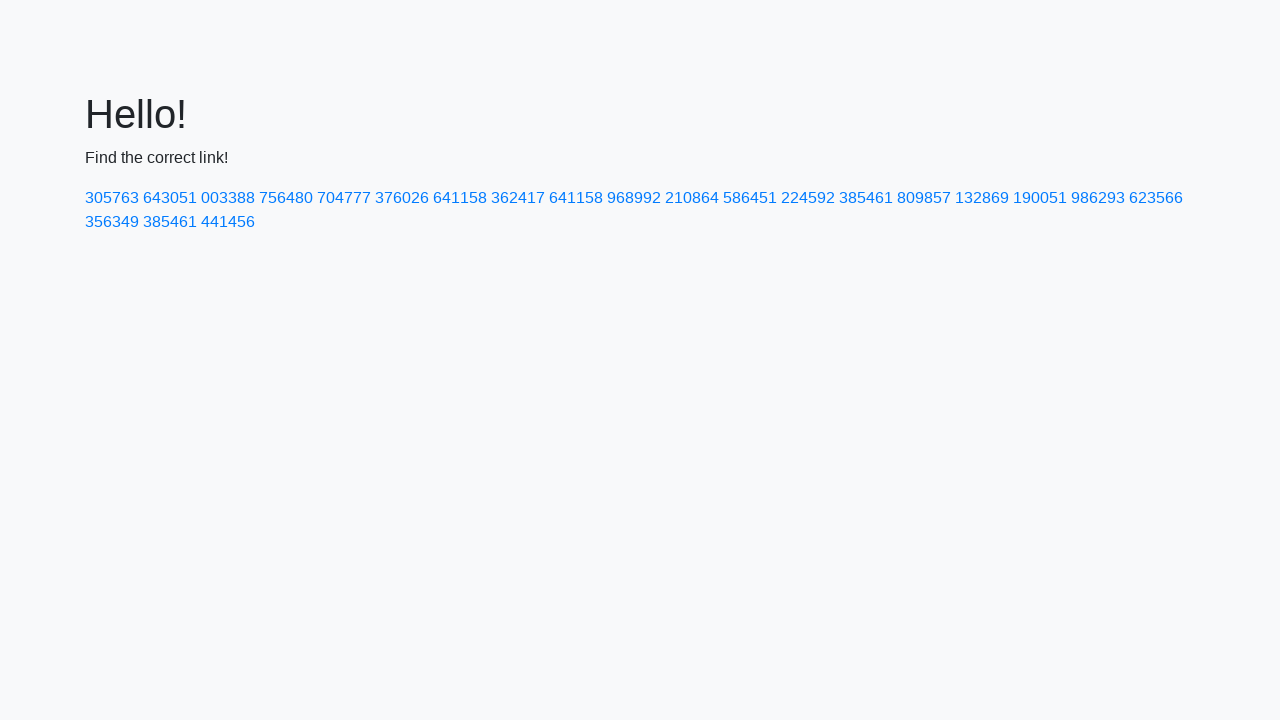

Clicked link with calculated text value: 224592 at (808, 198) on text=224592
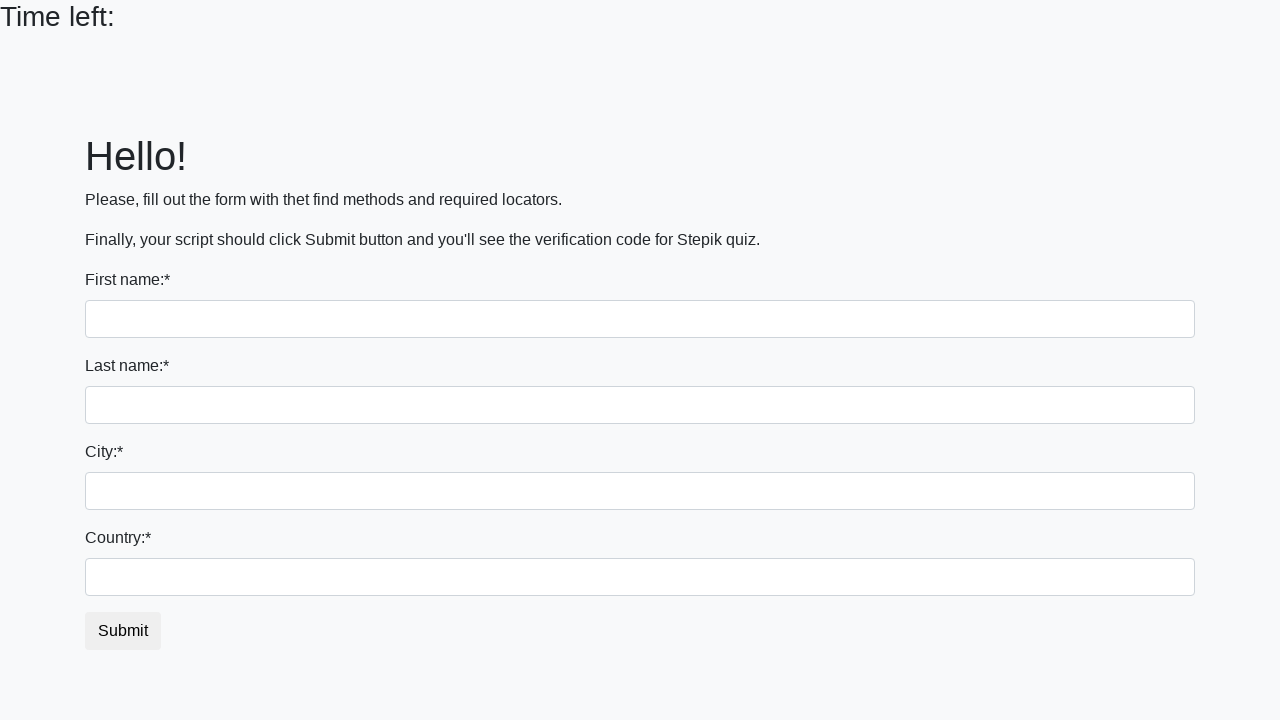

Filled first name field with 'Ivan' on input >> nth=0
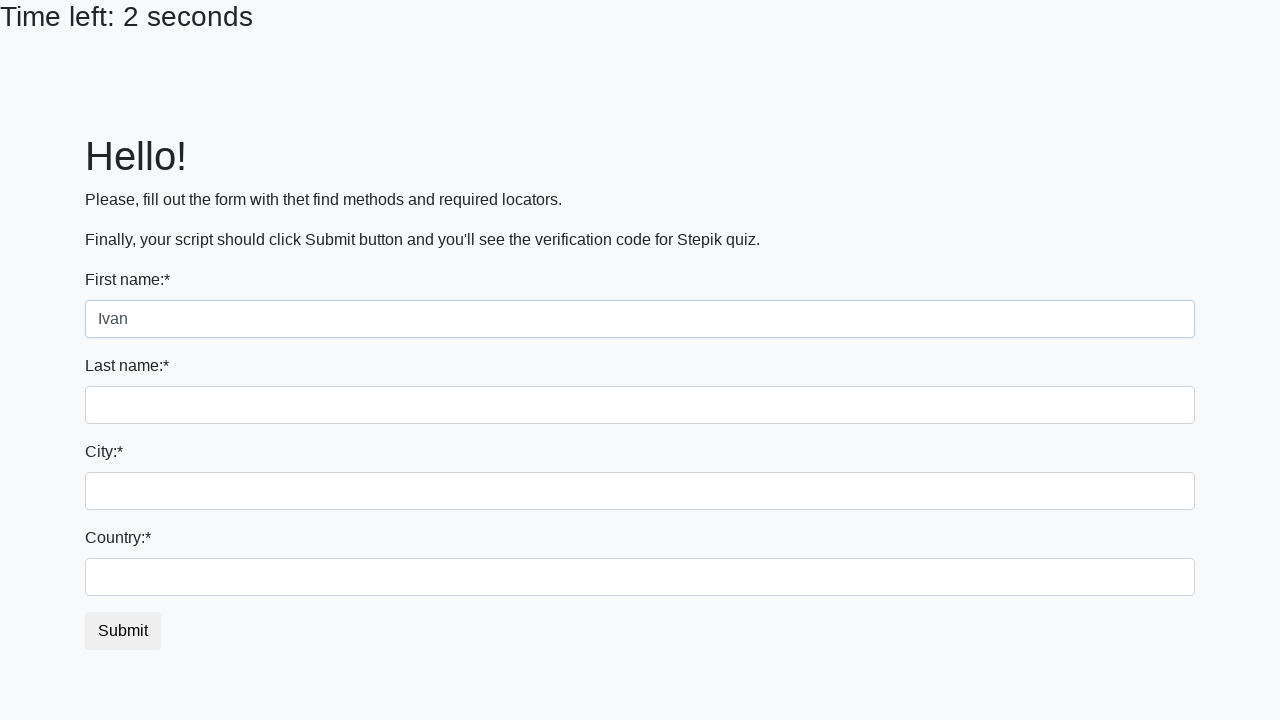

Filled last name field with 'Petrov' on input[name='last_name']
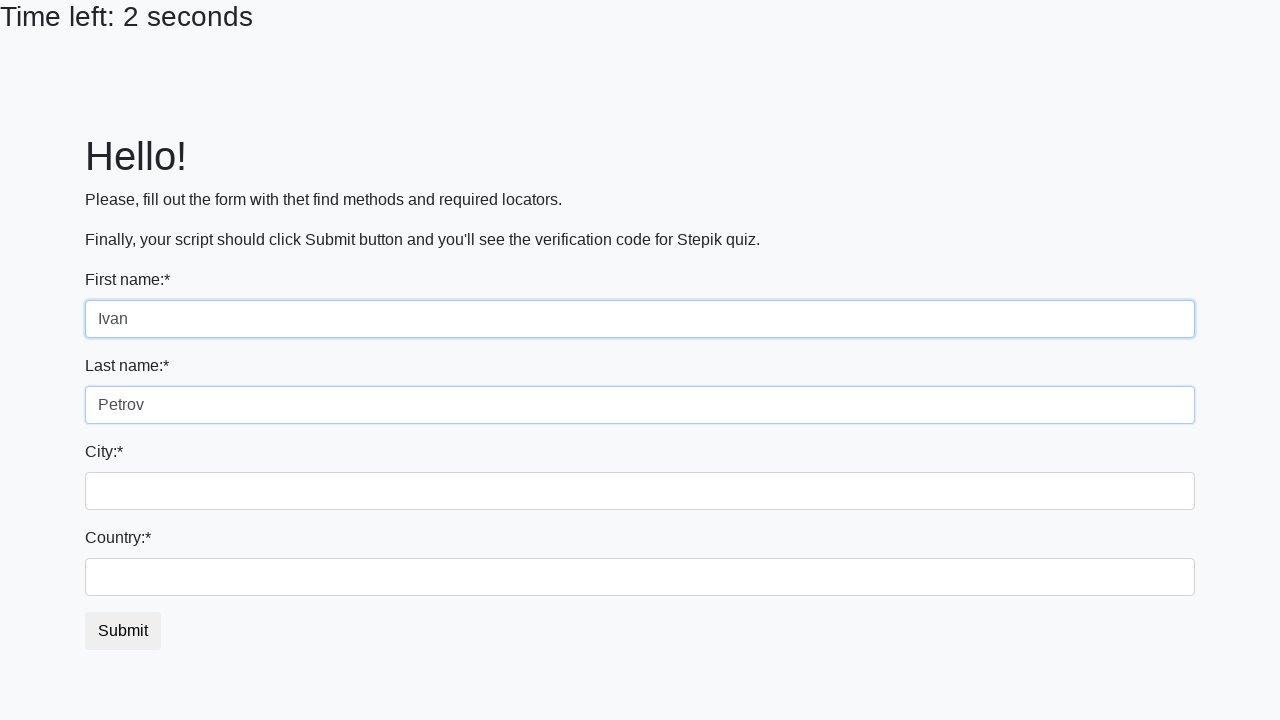

Filled city field with 'Smolensk' on input.city
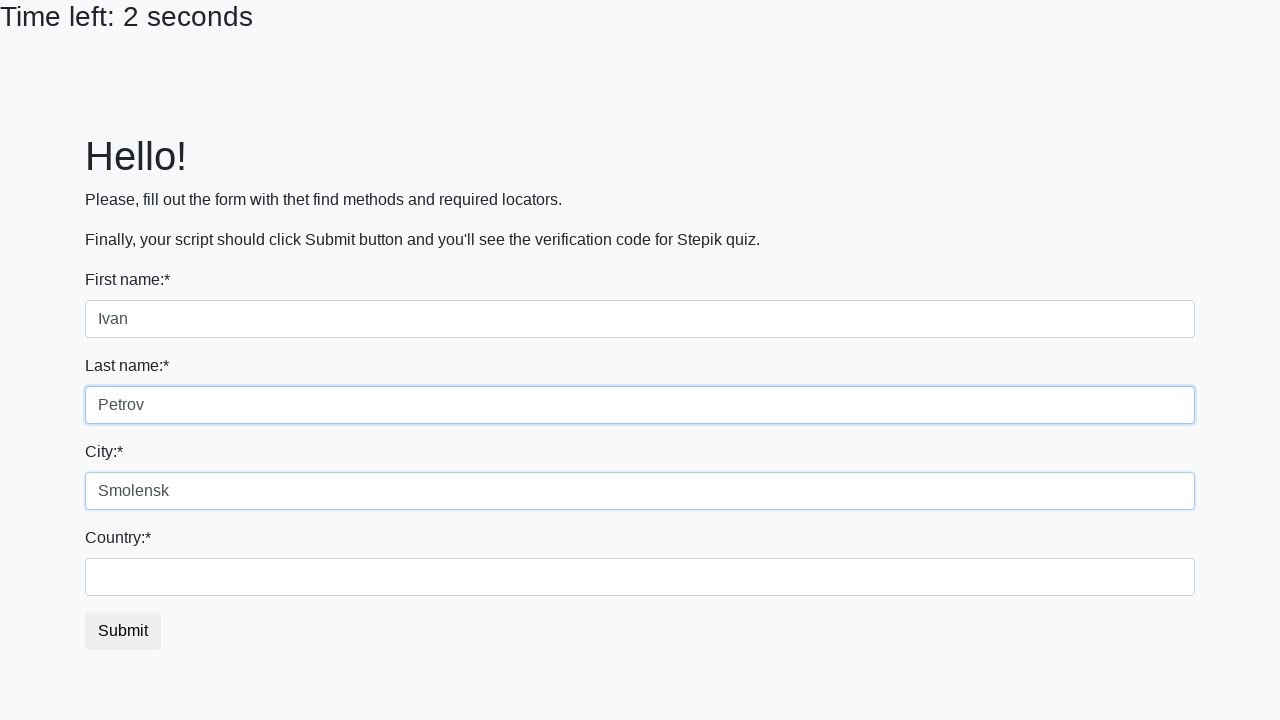

Filled country field with 'Russia' on #country
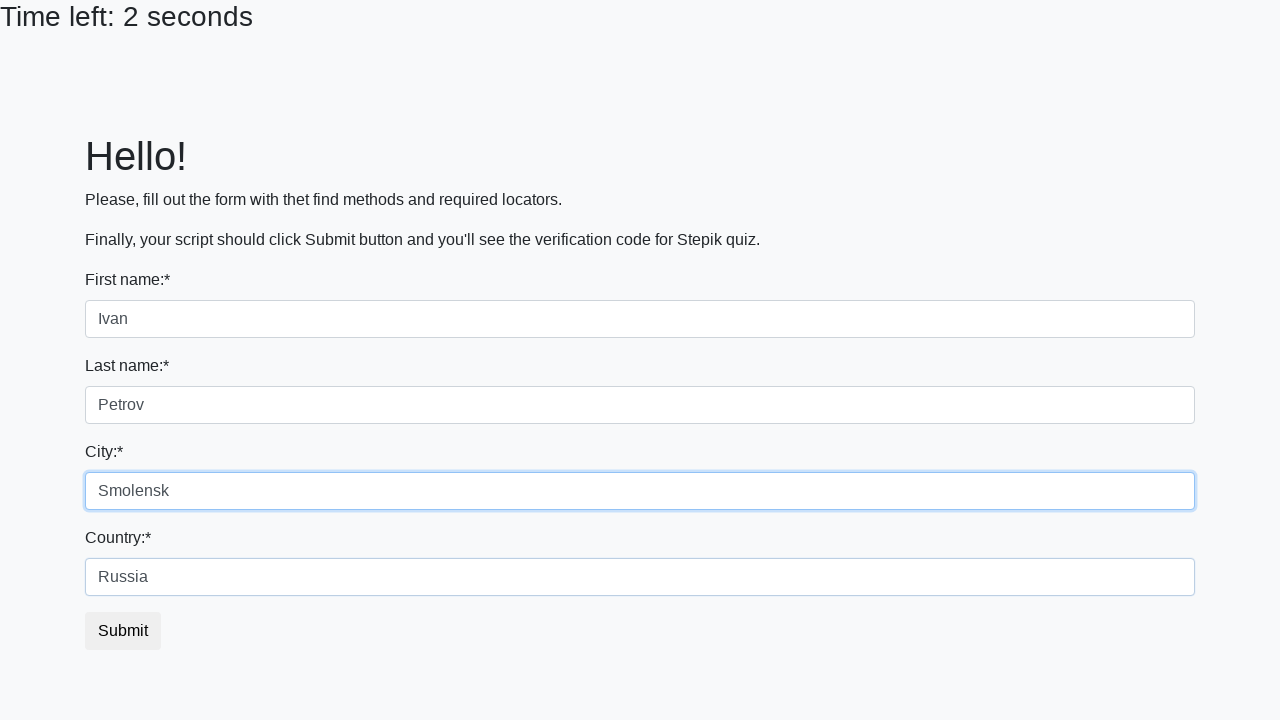

Clicked submit button to complete form at (123, 631) on button.btn
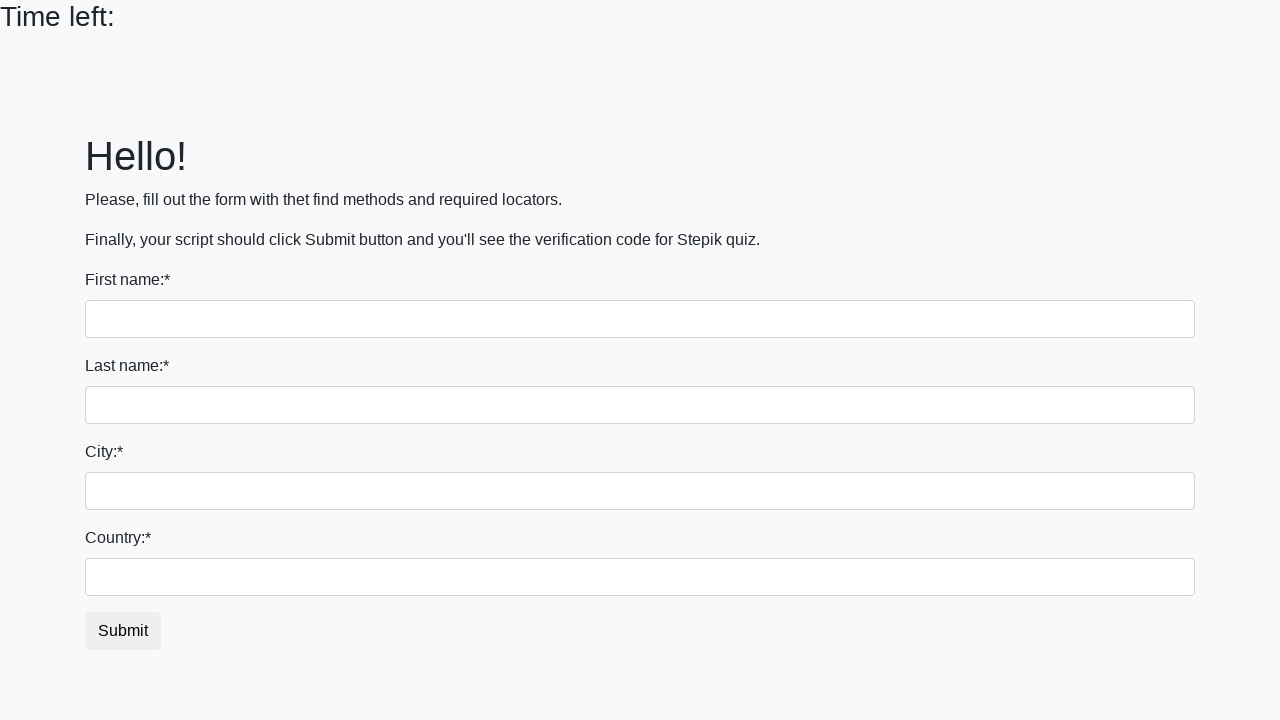

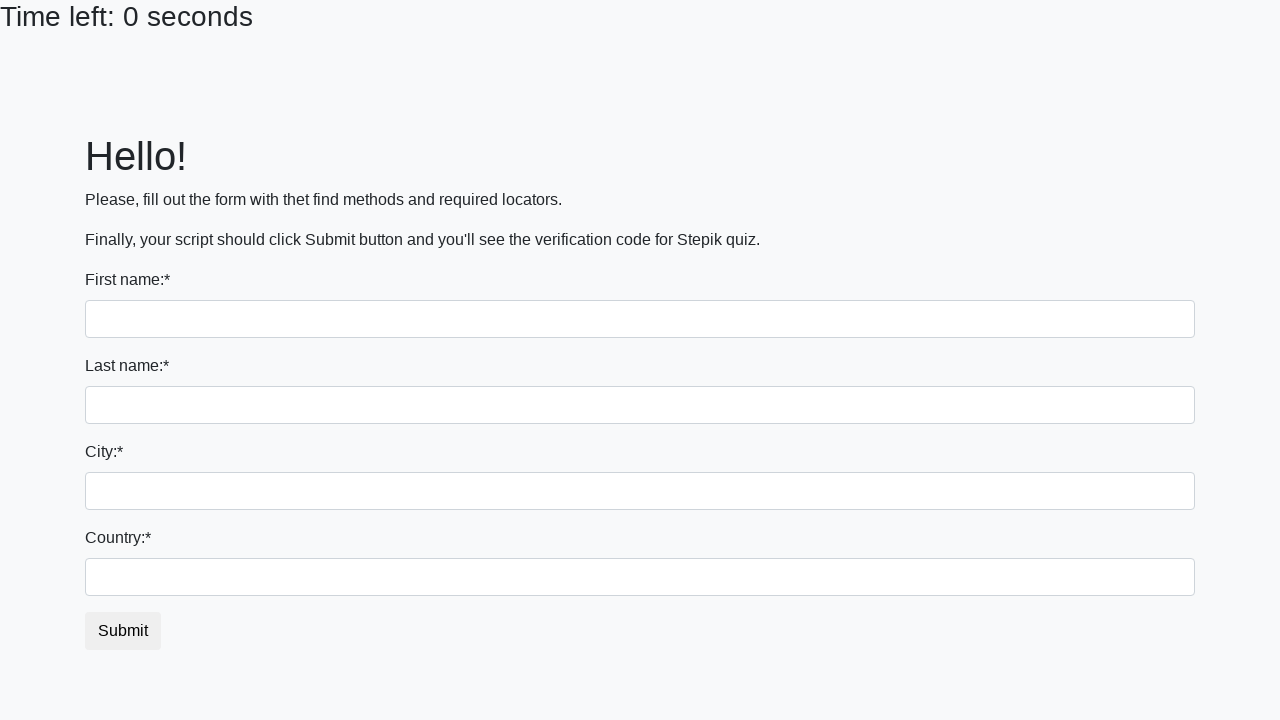